Tests window handling functionality by verifying text and title on the main page, clicking a link to open a new window, switching to the new window to verify its content, and then switching back to the original window.

Starting URL: https://the-internet.herokuapp.com/windows

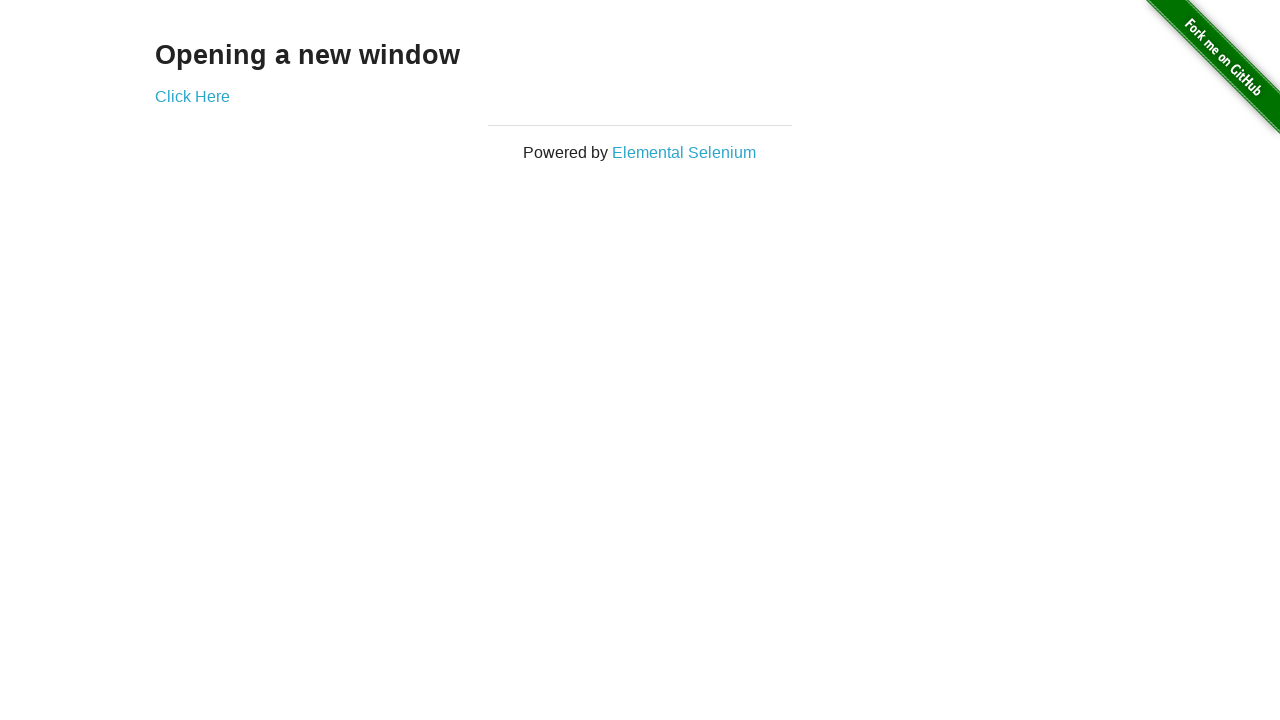

Retrieved text 'Opening a new window' from main page
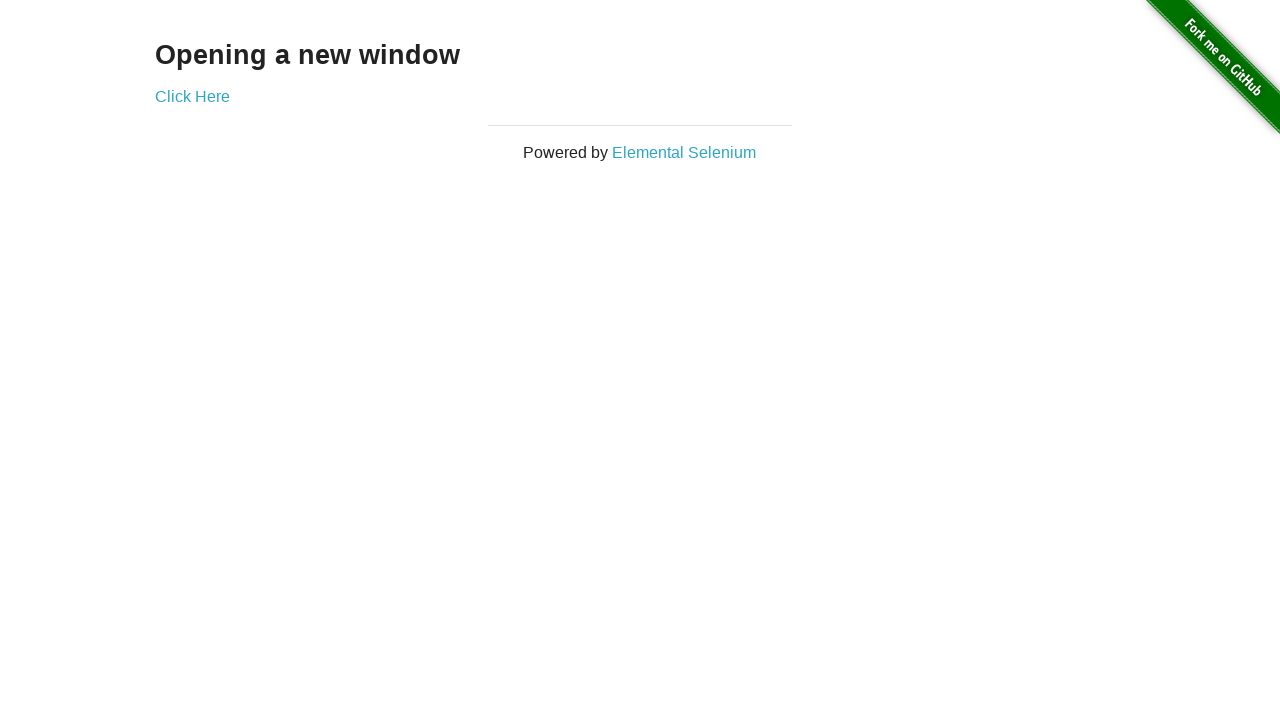

Verified main page text matches expected value
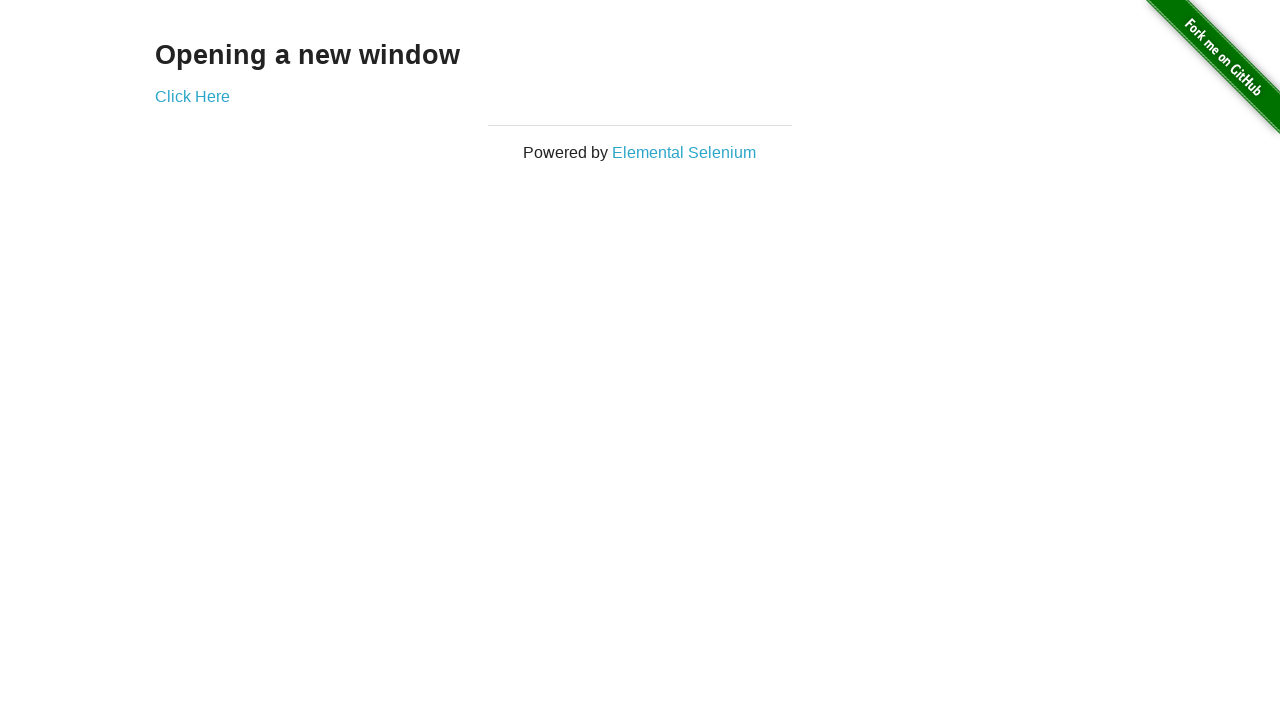

Verified main page title is 'The Internet'
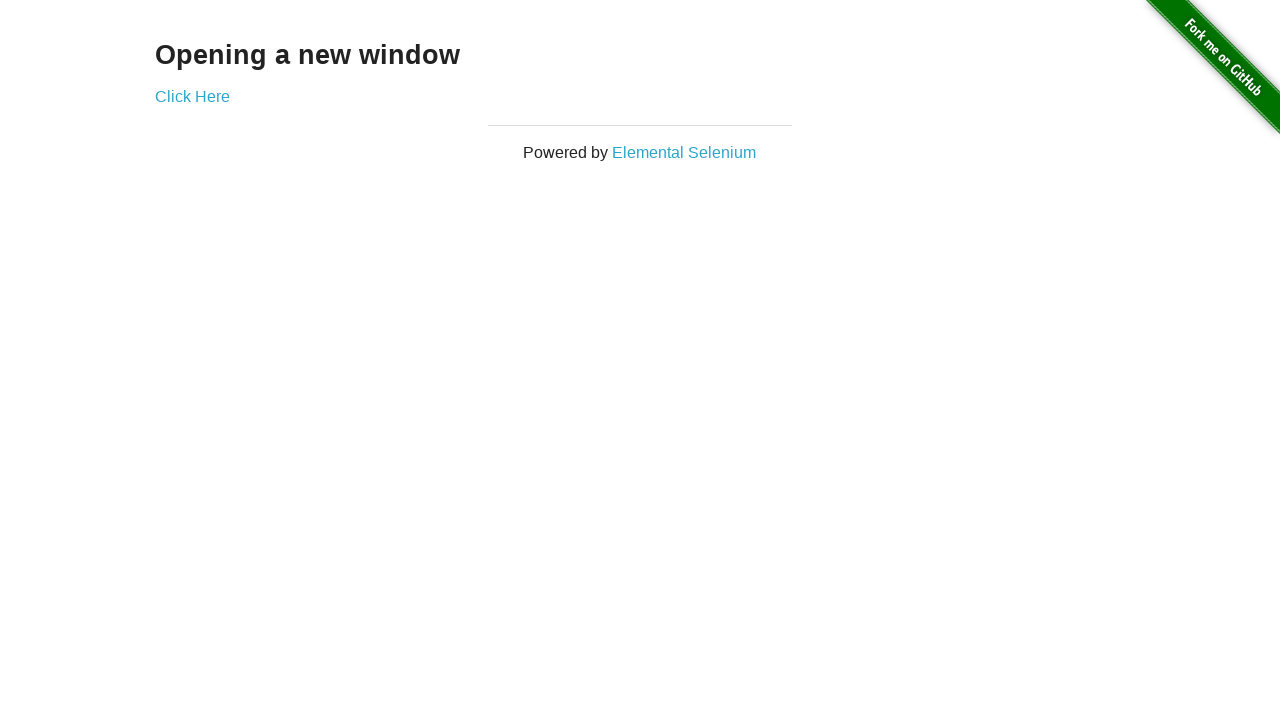

Clicked 'Click Here' link to open new window at (192, 96) on text=Click Here
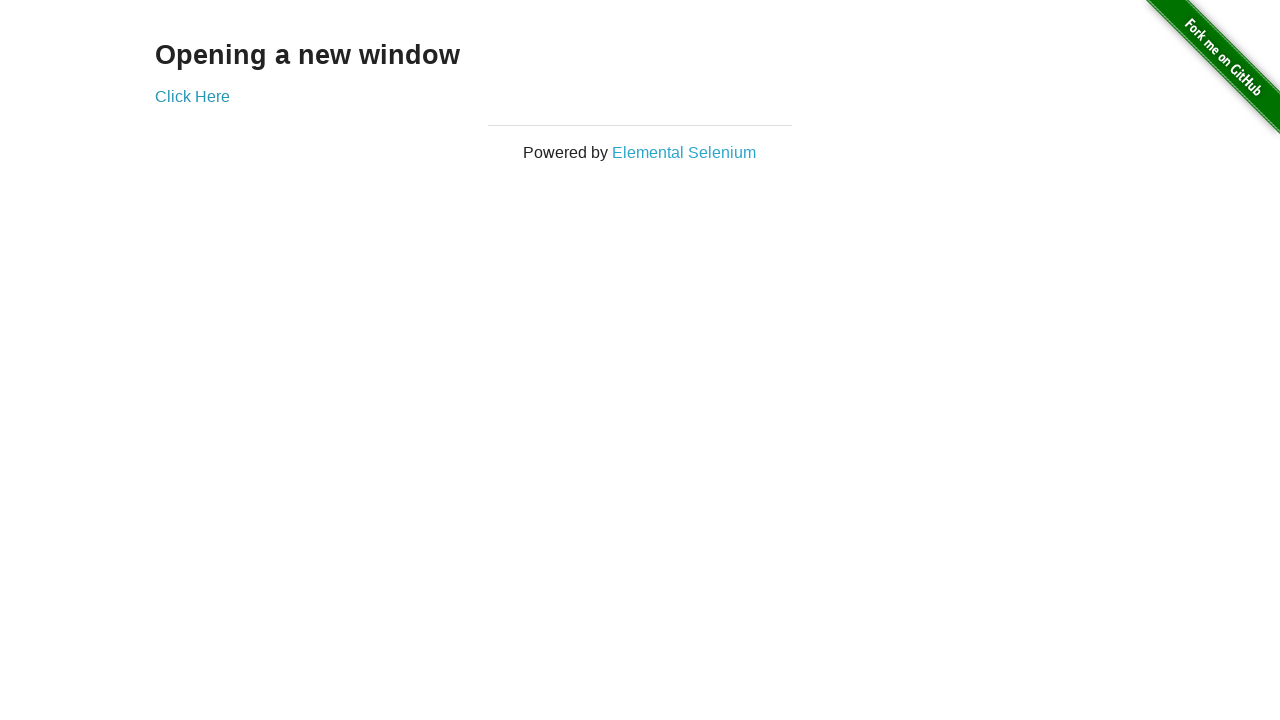

New page loaded and ready
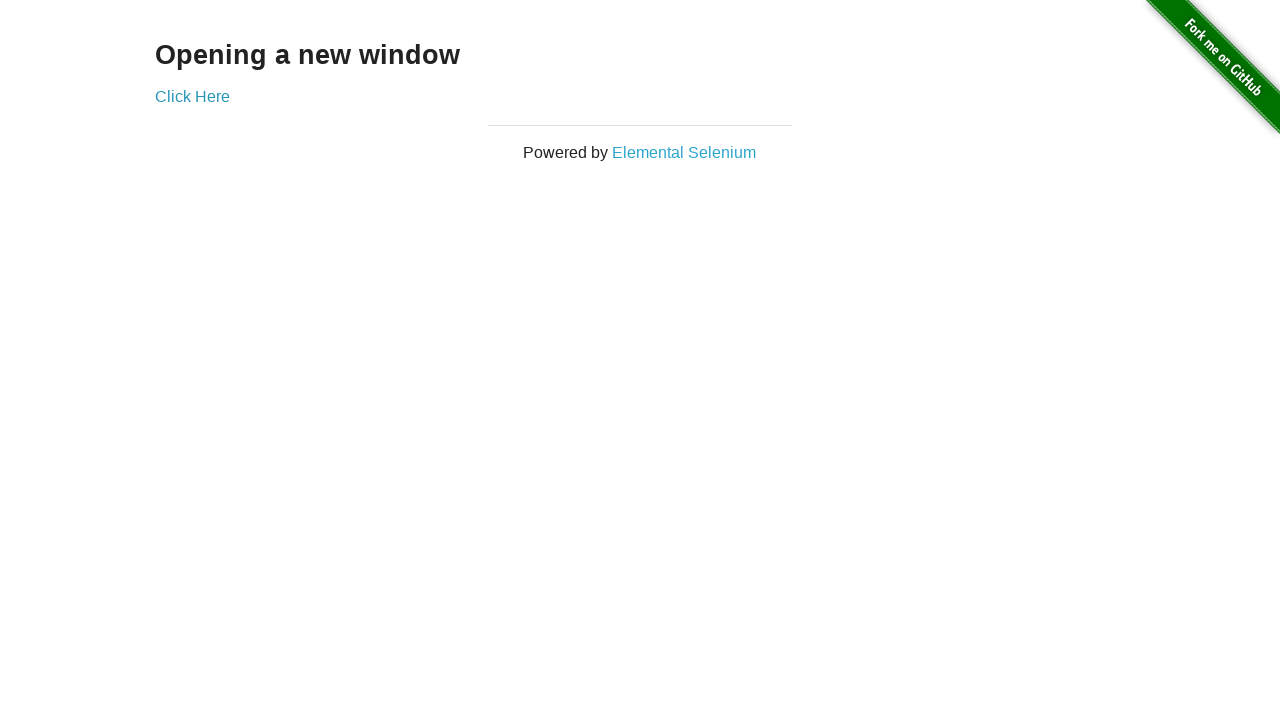

Verified new window title is 'New Window'
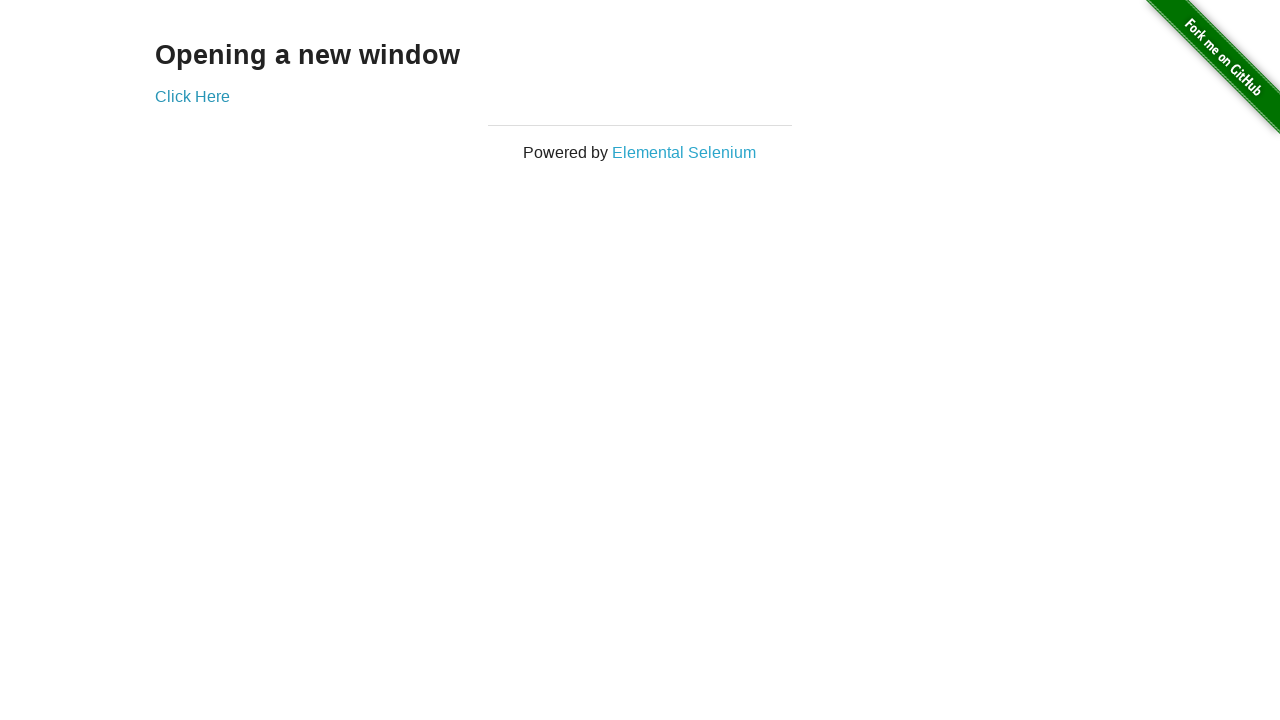

Retrieved heading text from new window
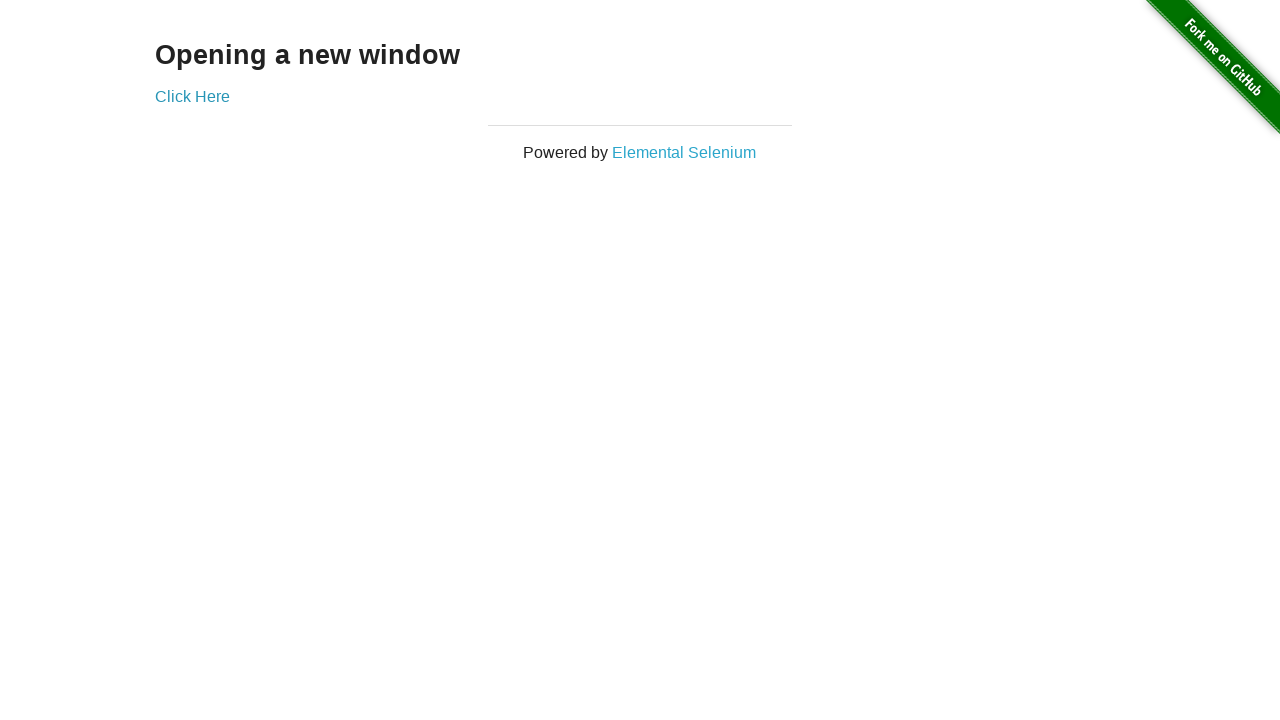

Verified new window heading text matches expected value
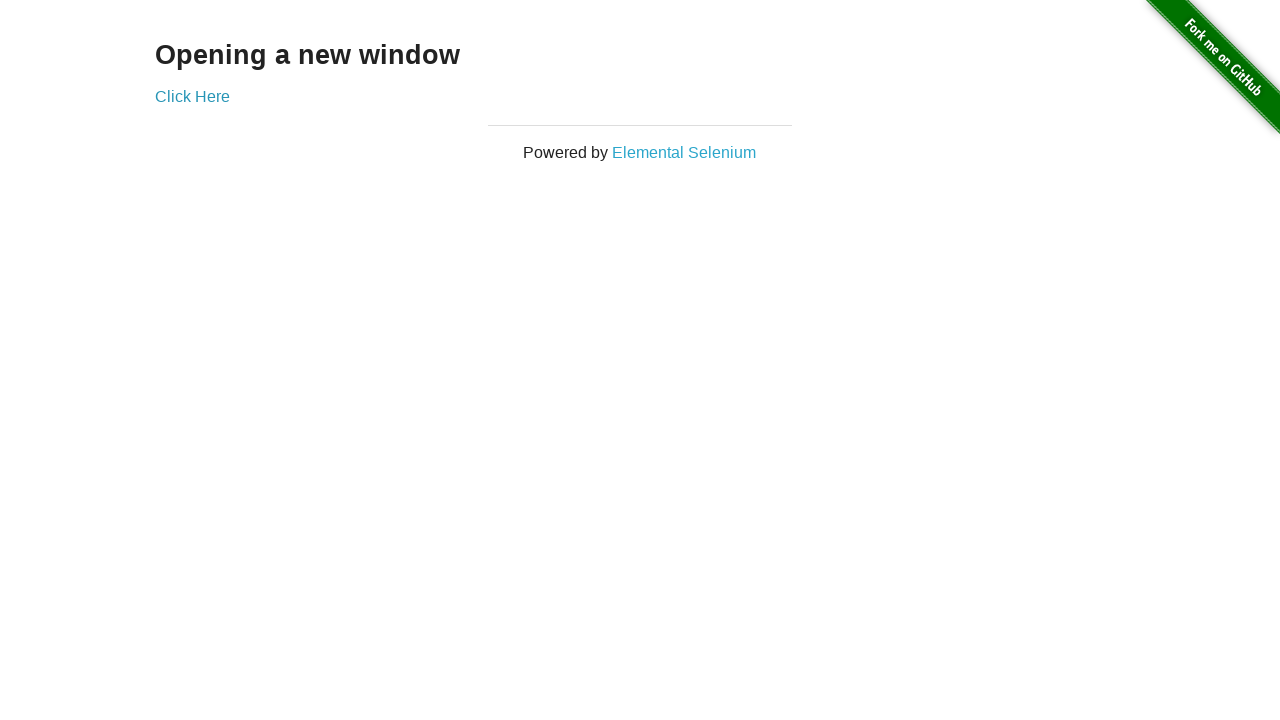

Switched focus back to original window
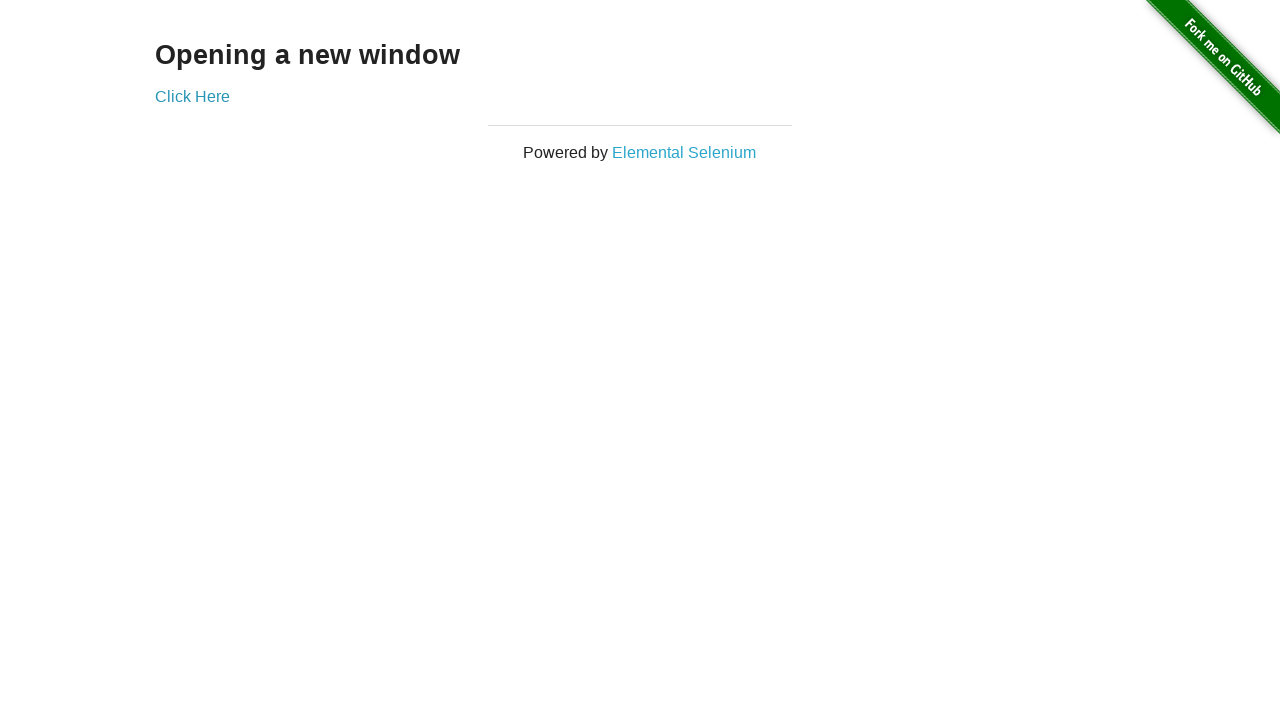

Verified original page title is 'The Internet' after switching back
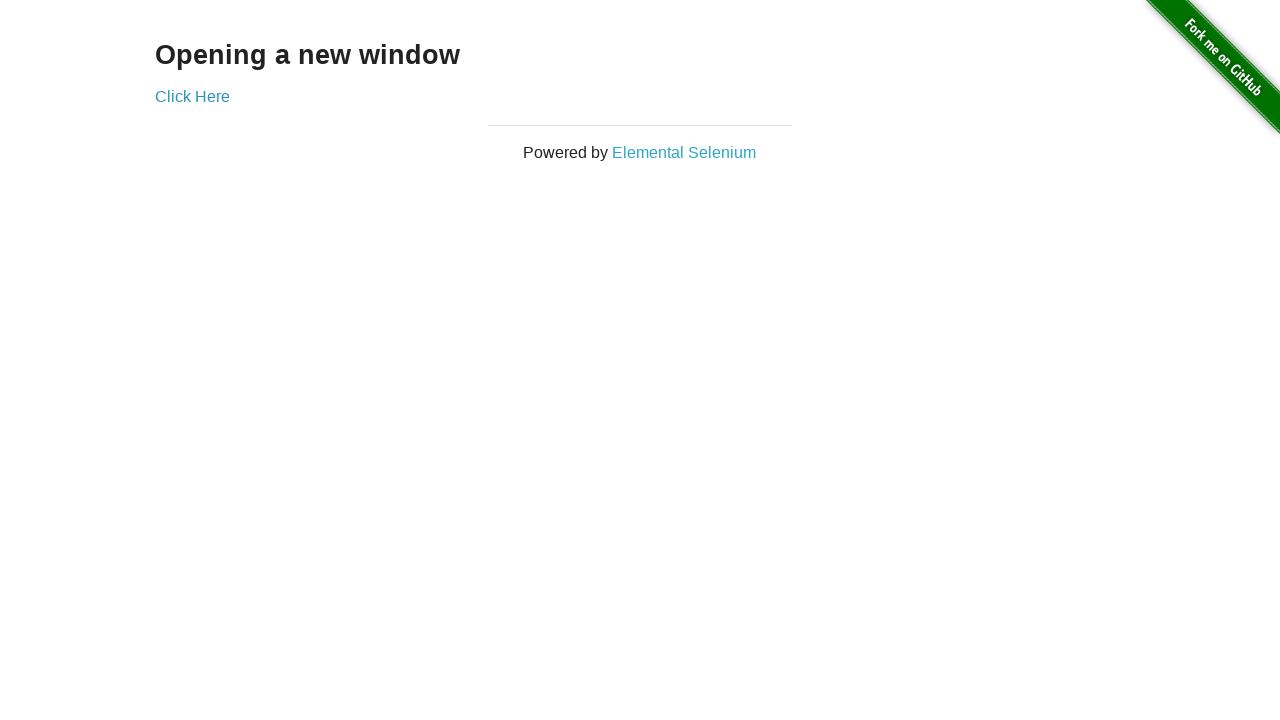

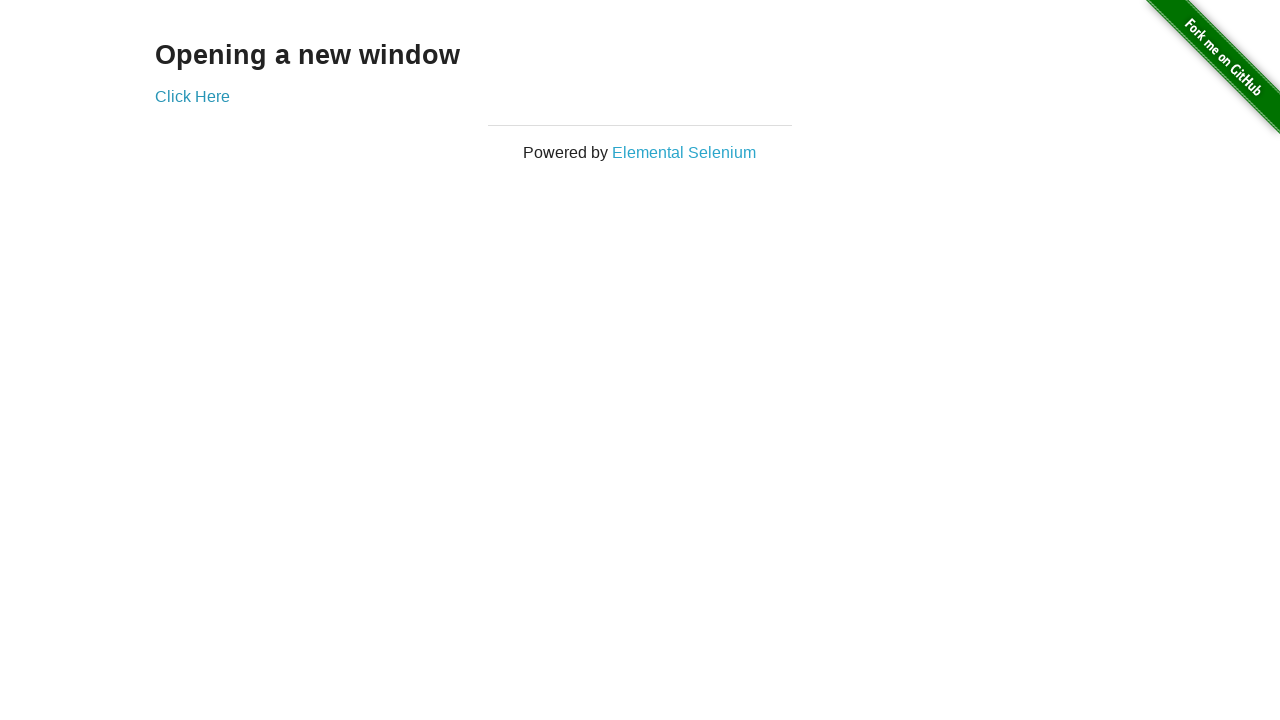